Tests date picker functionality by clearing the existing date and entering a new date that is 10 days from today

Starting URL: https://demoqa.com/date-picker

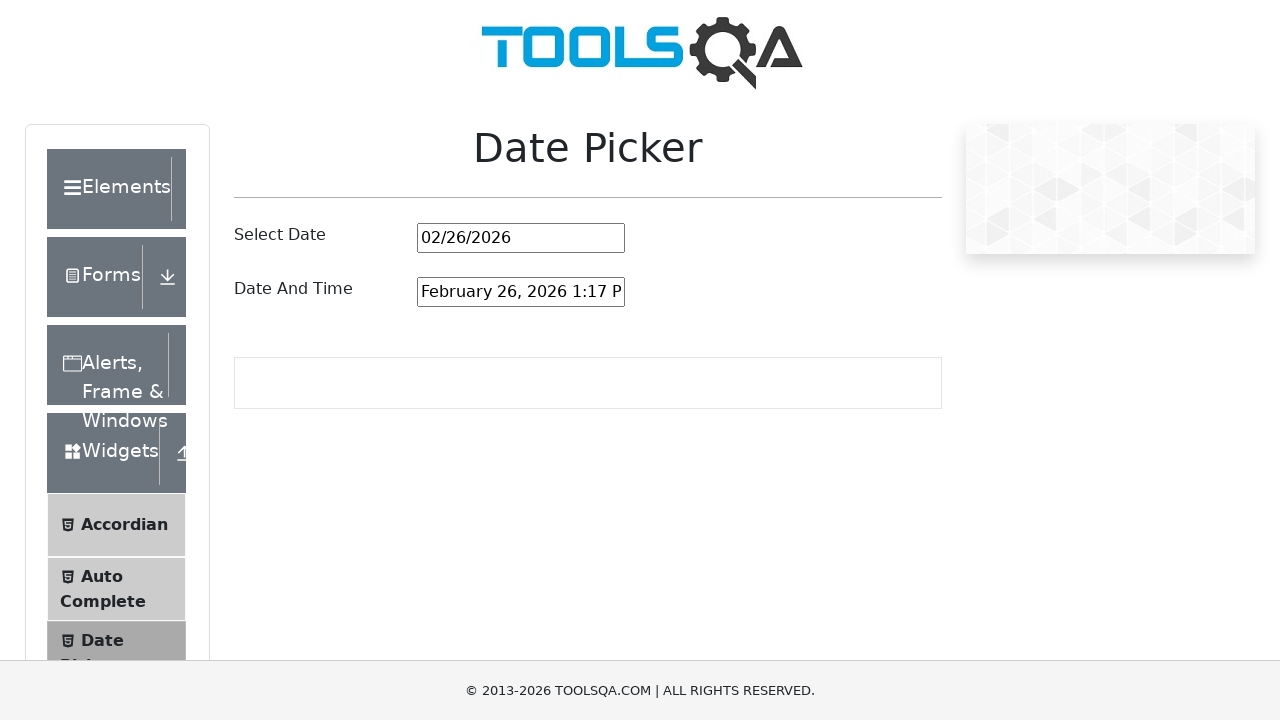

Clicked on date picker input field at (521, 238) on input#datePickerMonthYearInput
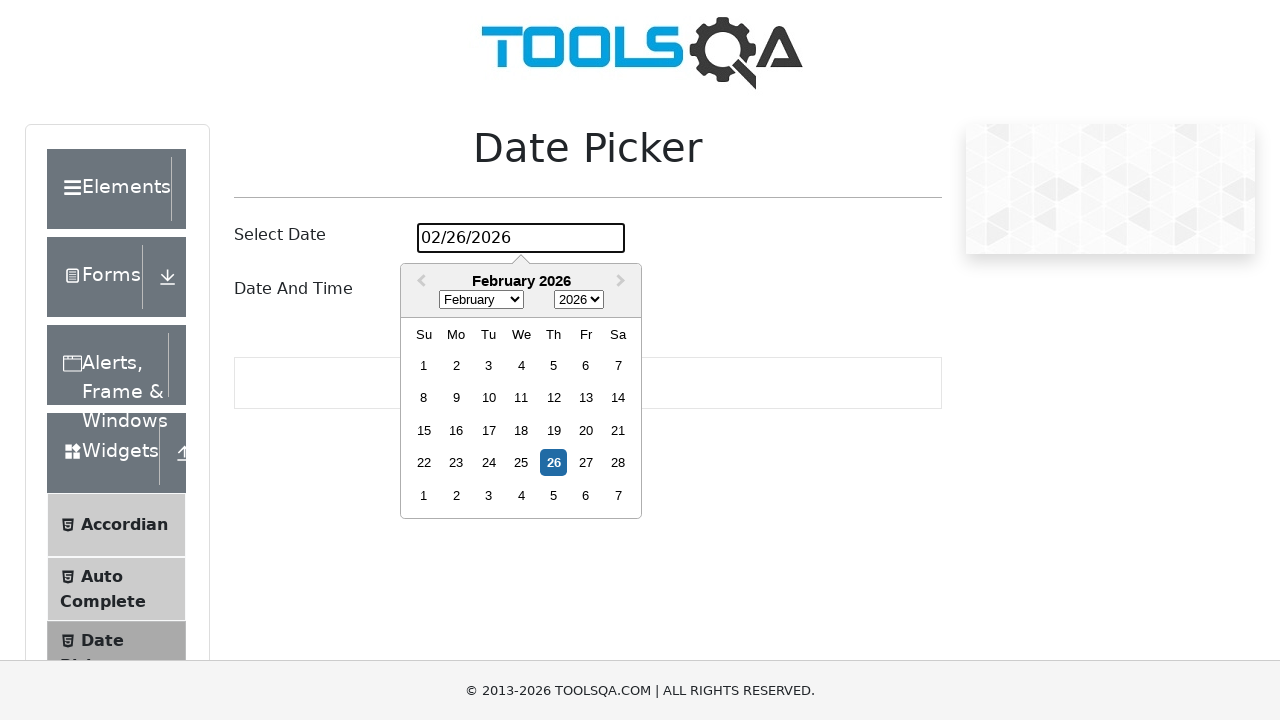

Selected all text in date picker field
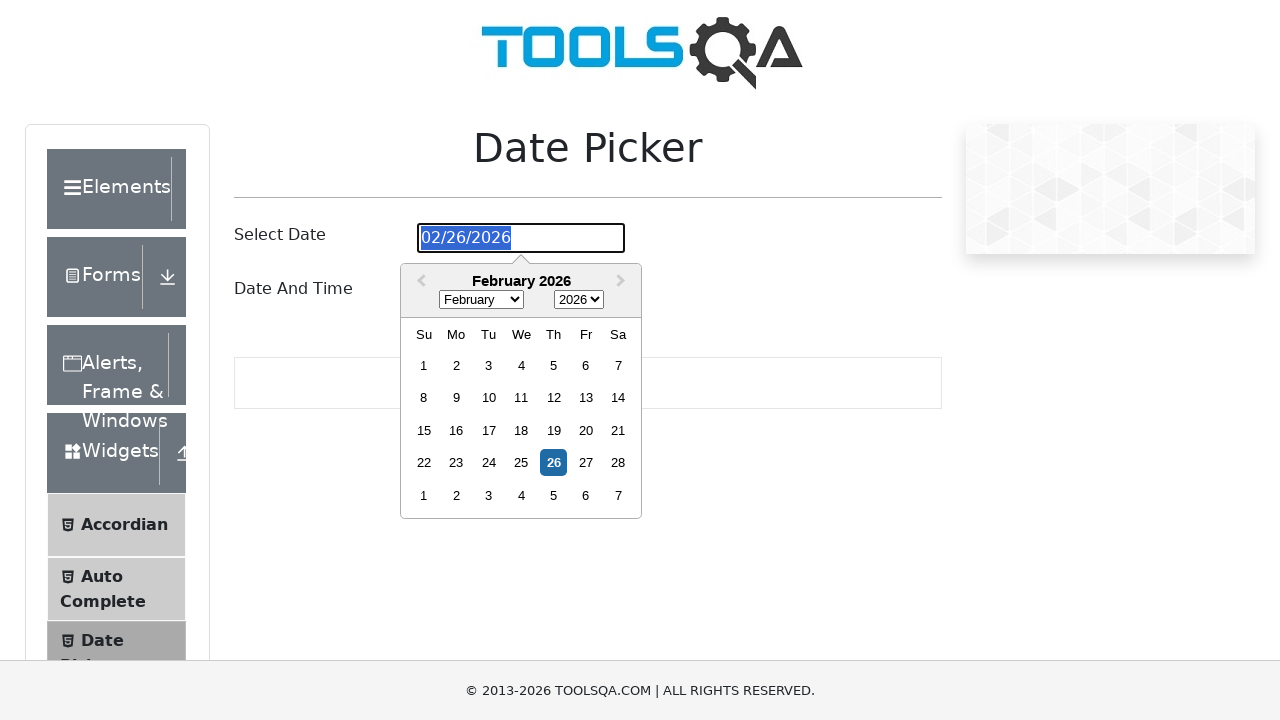

Entered new date 03/08/2026 (10 days from today)
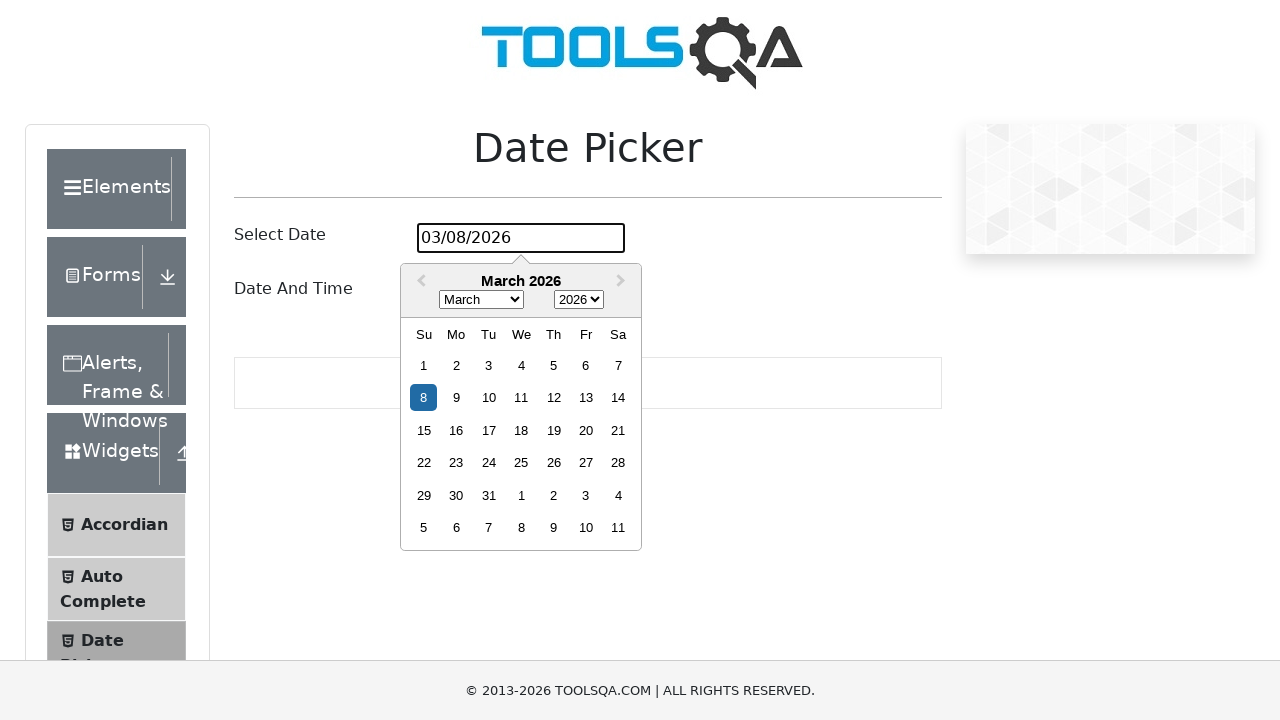

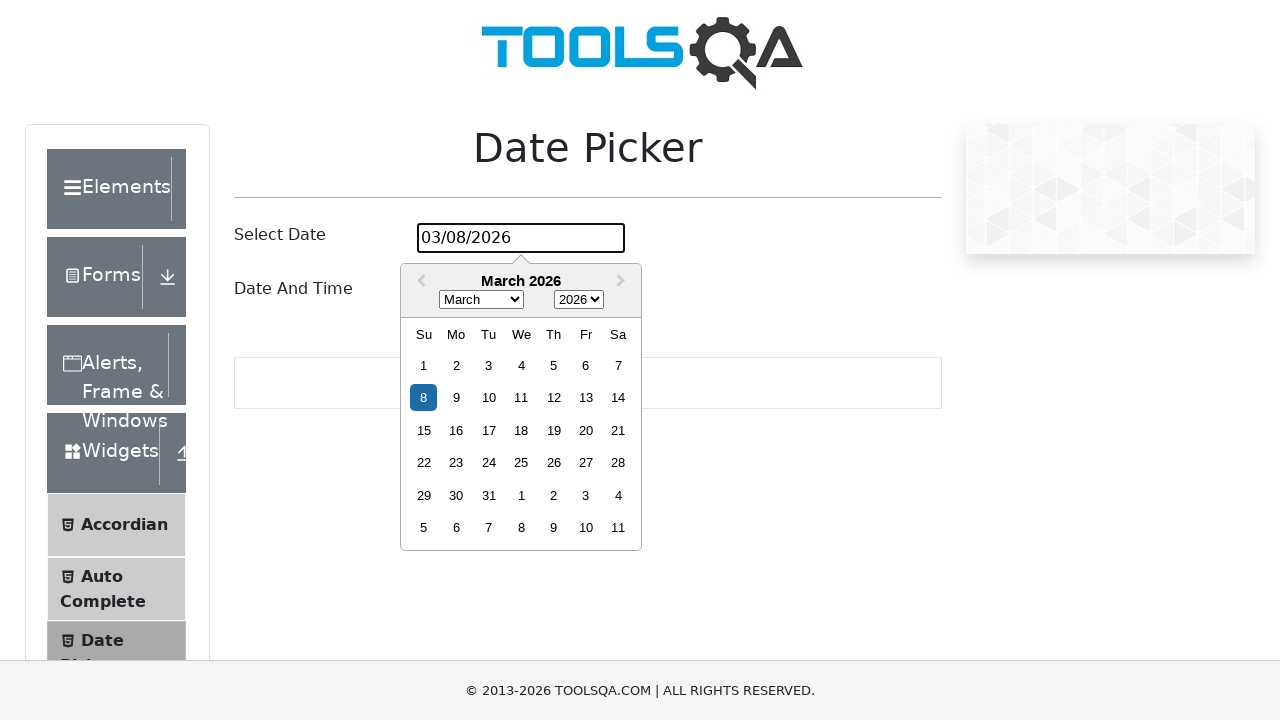